Tests right-click context menu functionality by right-clicking on an element and selecting 'Quit' from the context menu

Starting URL: https://swisnl.github.io/jQuery-contextMenu/demo.html

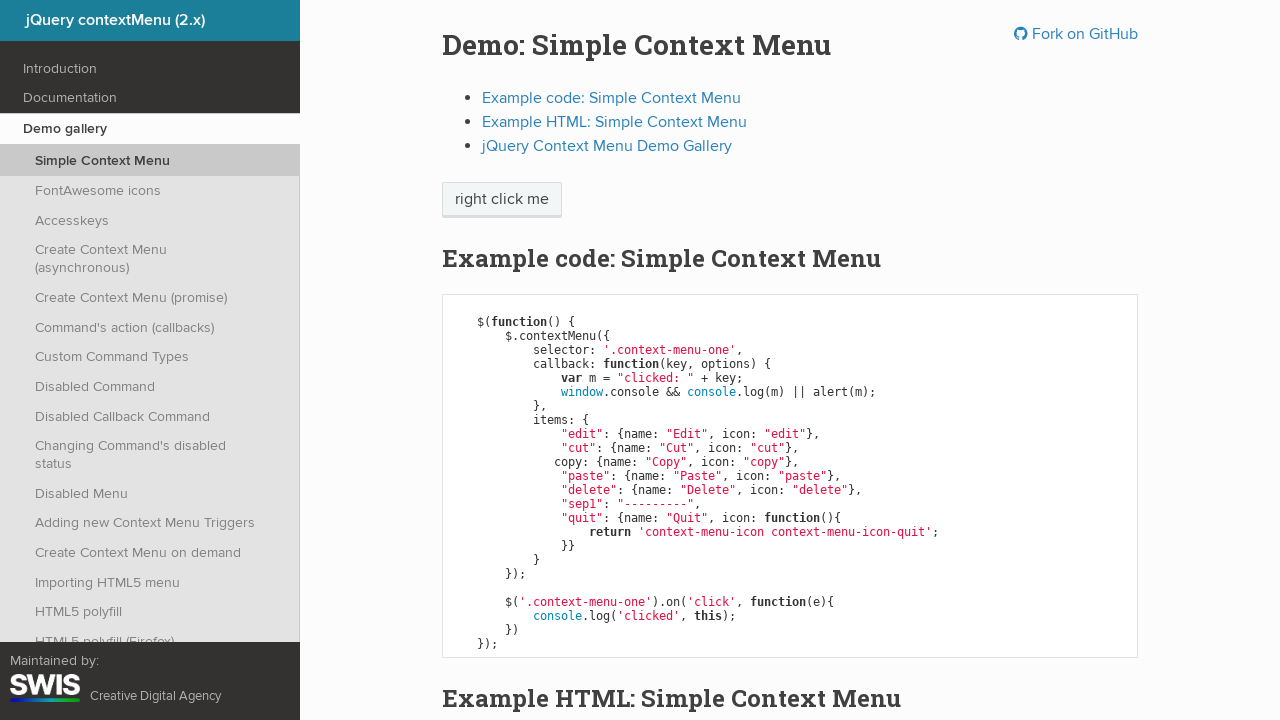

Located 'right click me' element
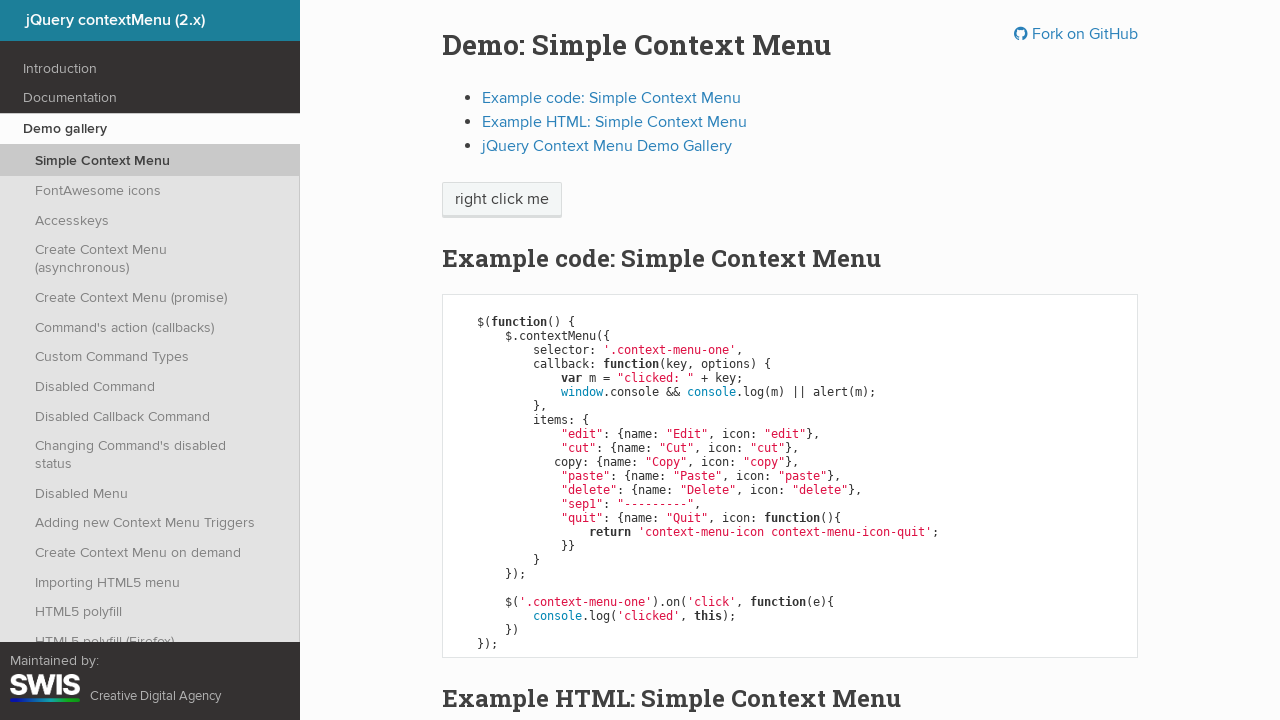

Right-clicked on 'right click me' element to open context menu at (502, 200) on xpath=//span[text()='right click me']
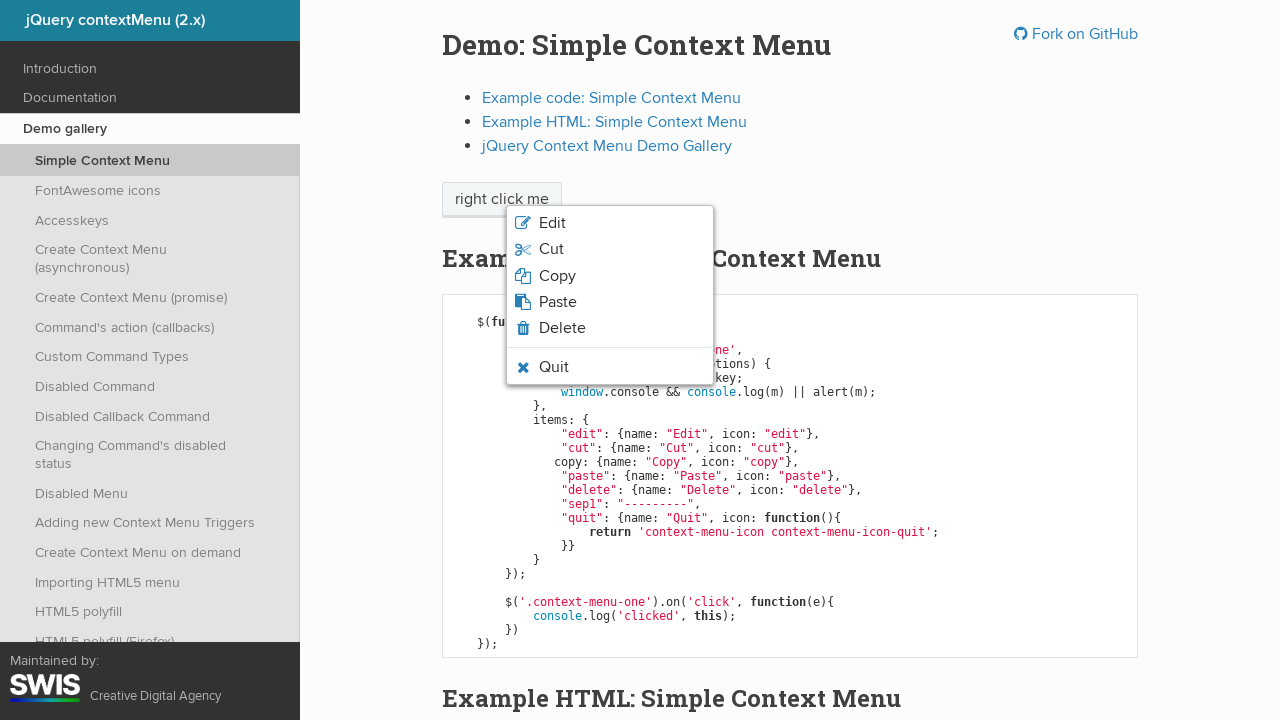

Clicked 'Quit' option from the context menu at (554, 367) on xpath=//span[text()='Quit']
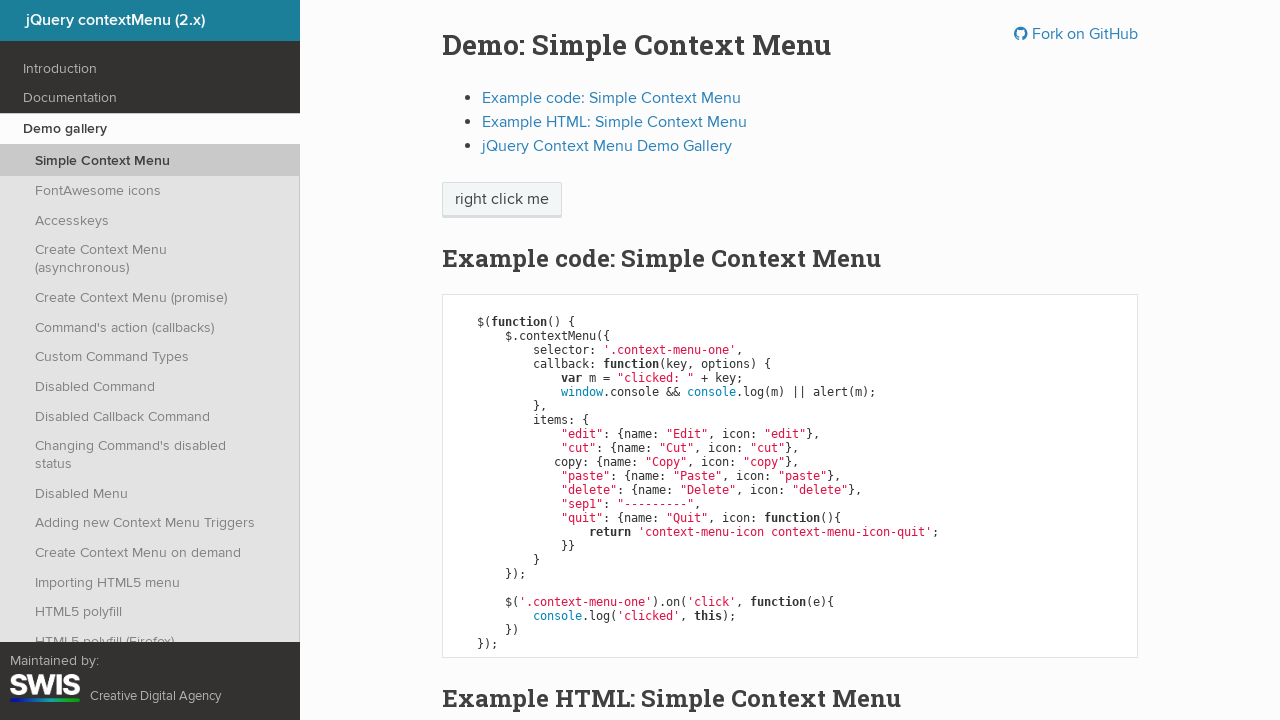

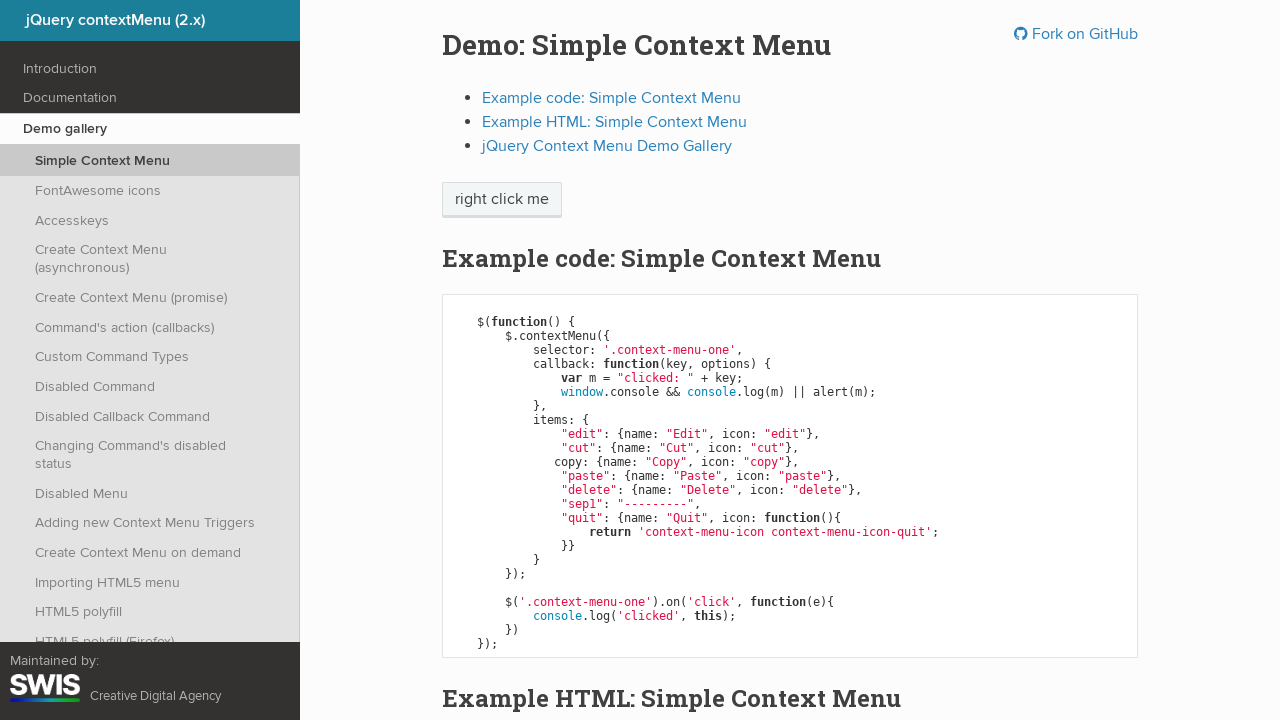